Tests window handling by opening a link in a new window, switching between windows, and verifying elements in each window

Starting URL: https://www.w3schools.com/tags/tryit.asp?filename=tryhtml_link_target

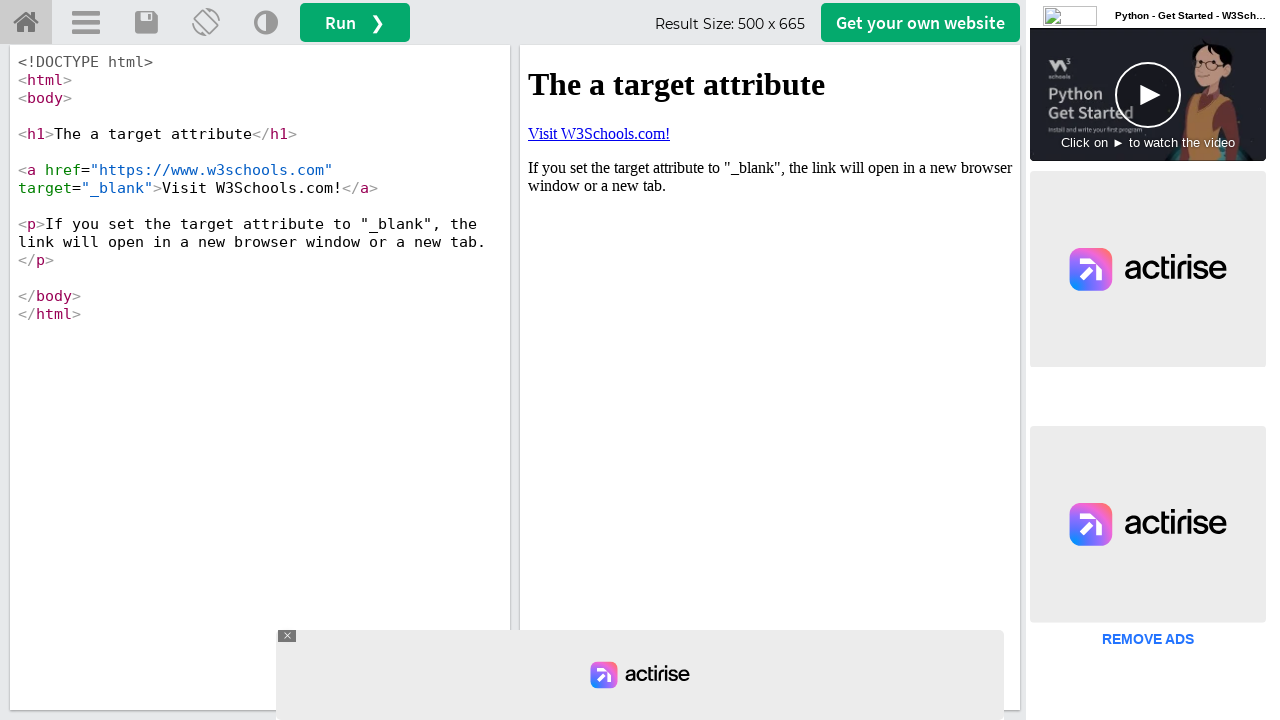

Located iframe with id 'iframeResult' containing the example
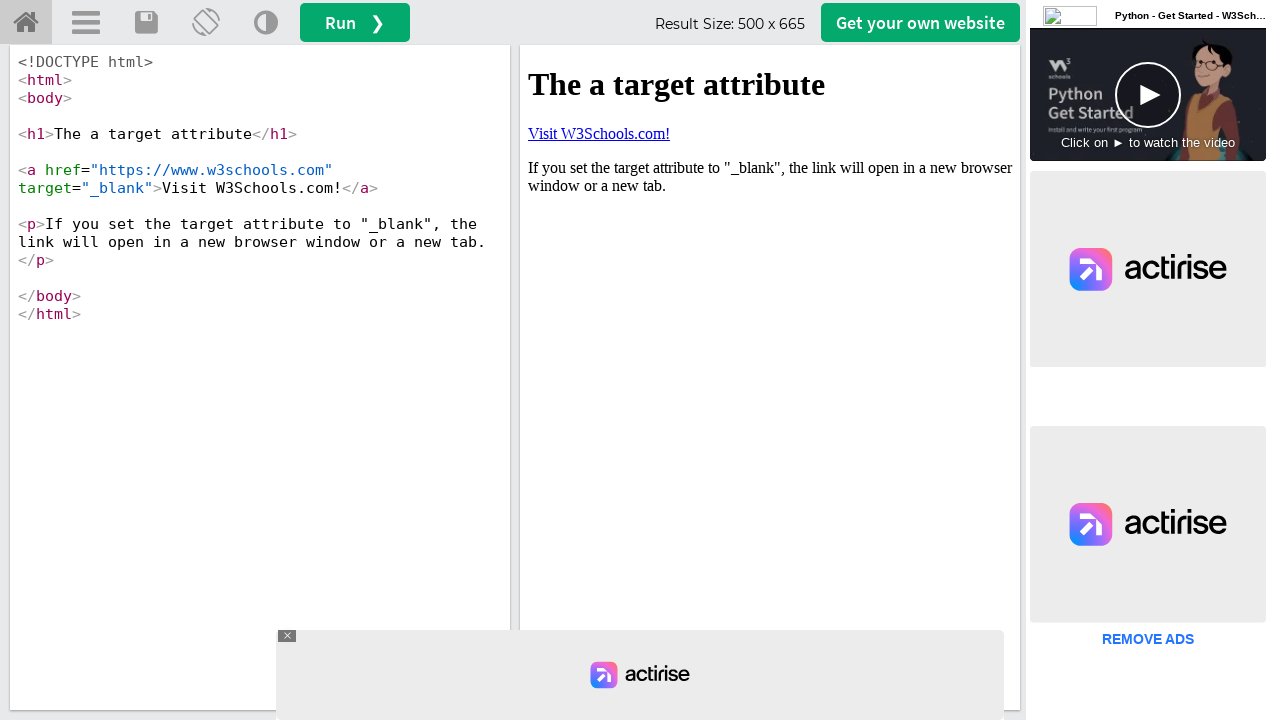

Clicked link 'Visit W3Schools.com!' which opens in a new window at (599, 133) on iframe#iframeResult >> internal:control=enter-frame >> a:has-text('Visit W3Schoo
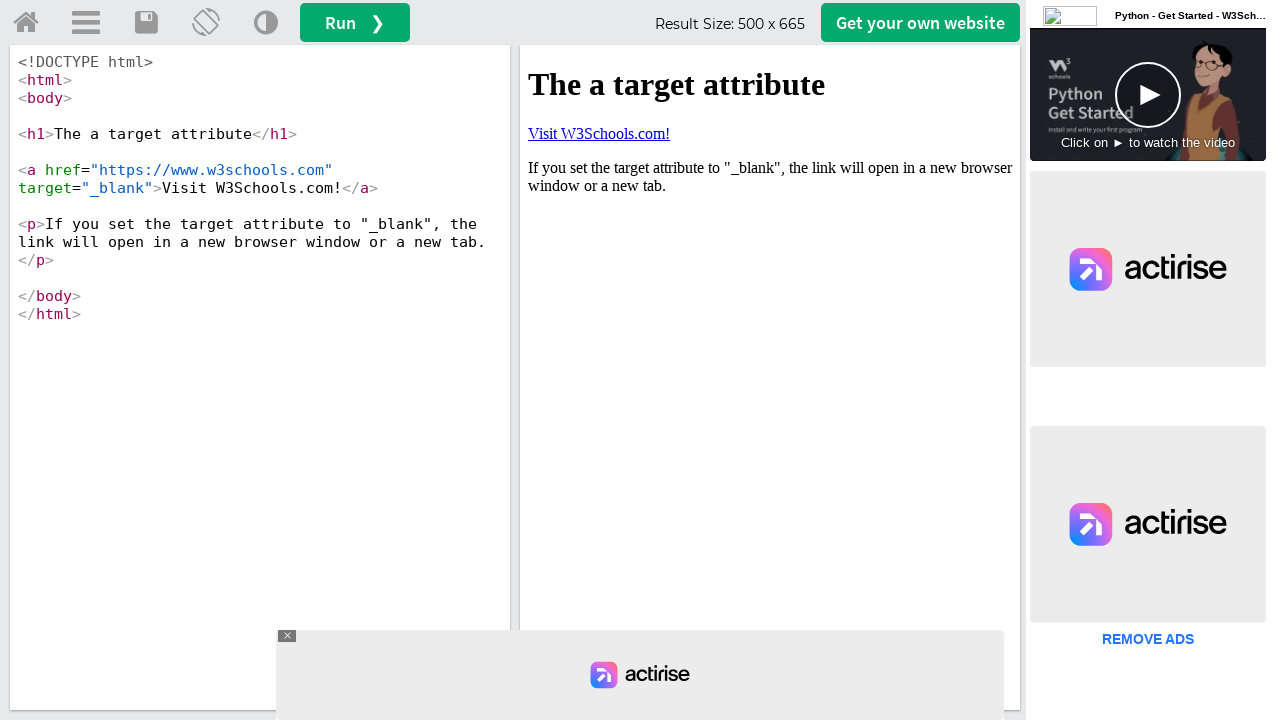

New window page loaded completely
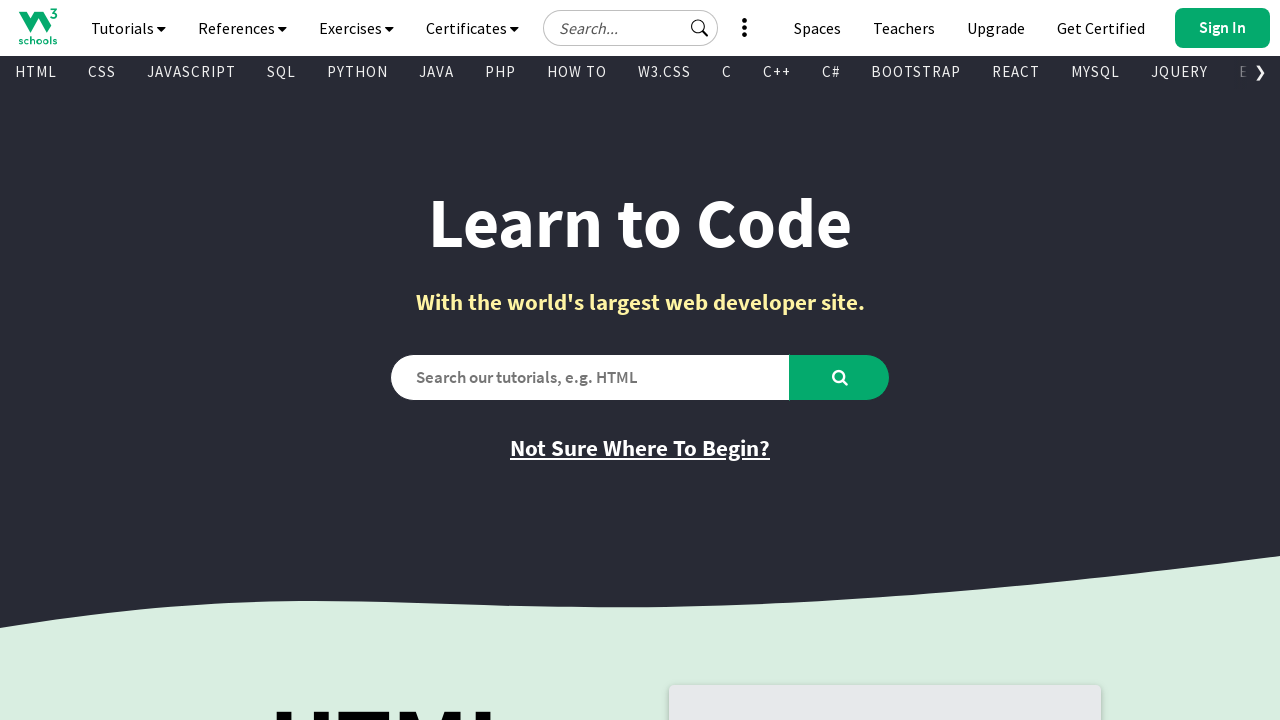

Logo element became visible in the new window
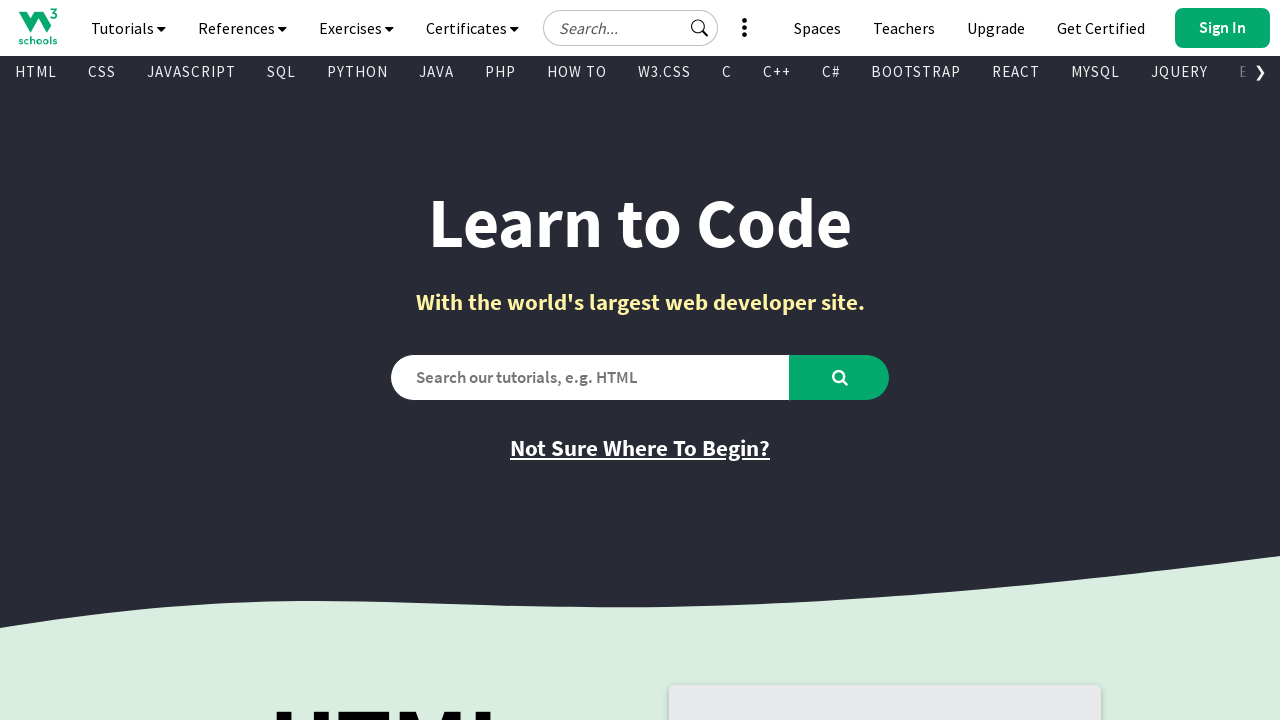

Closed the new window
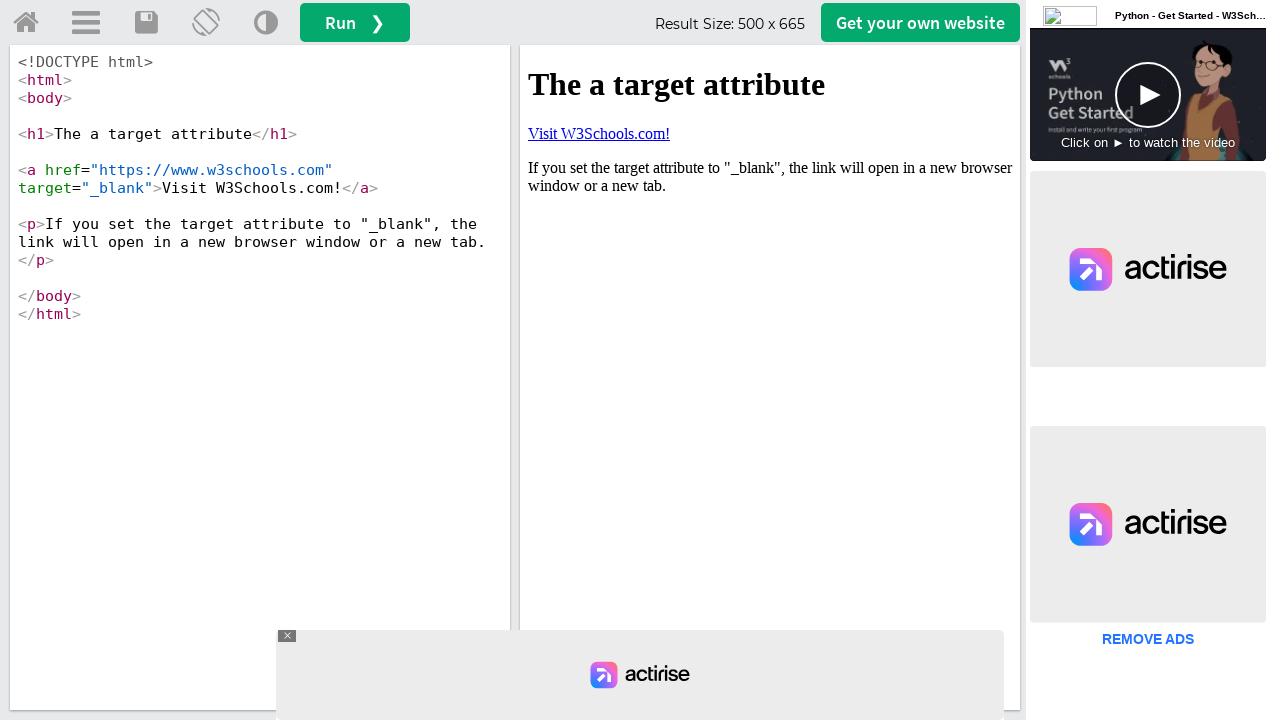

Clicked 'Run' button in the original window at (355, 22) on button:has-text('Run')
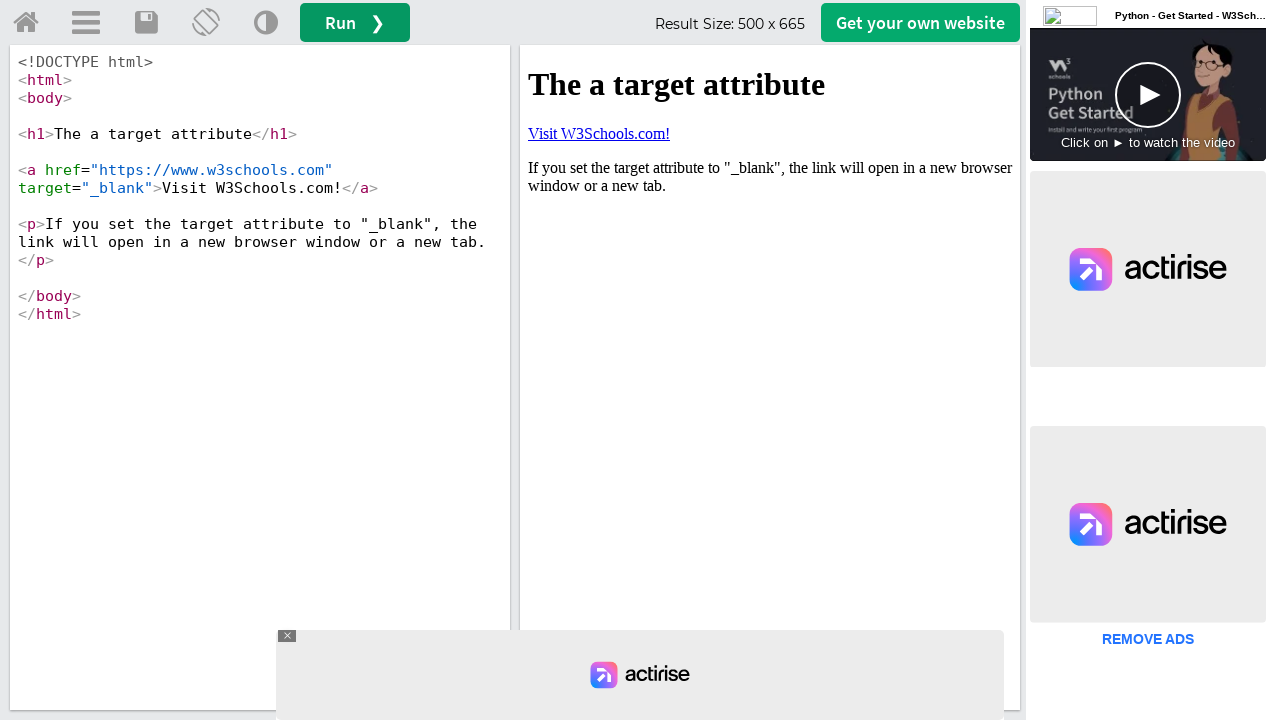

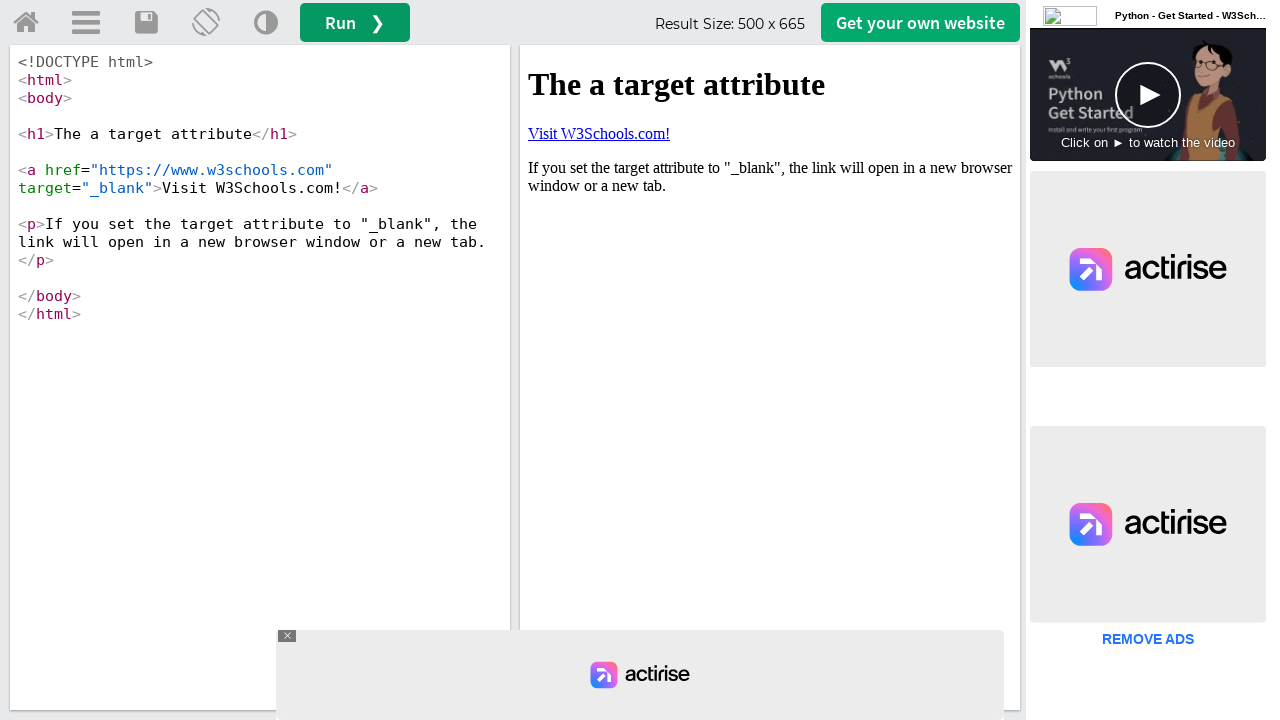